Tests Woolworths catalog navigation by entering postcode 2640, selecting a store, and opening the Weekly Catalogue VIC

Starting URL: https://www.woolworths.com.au/

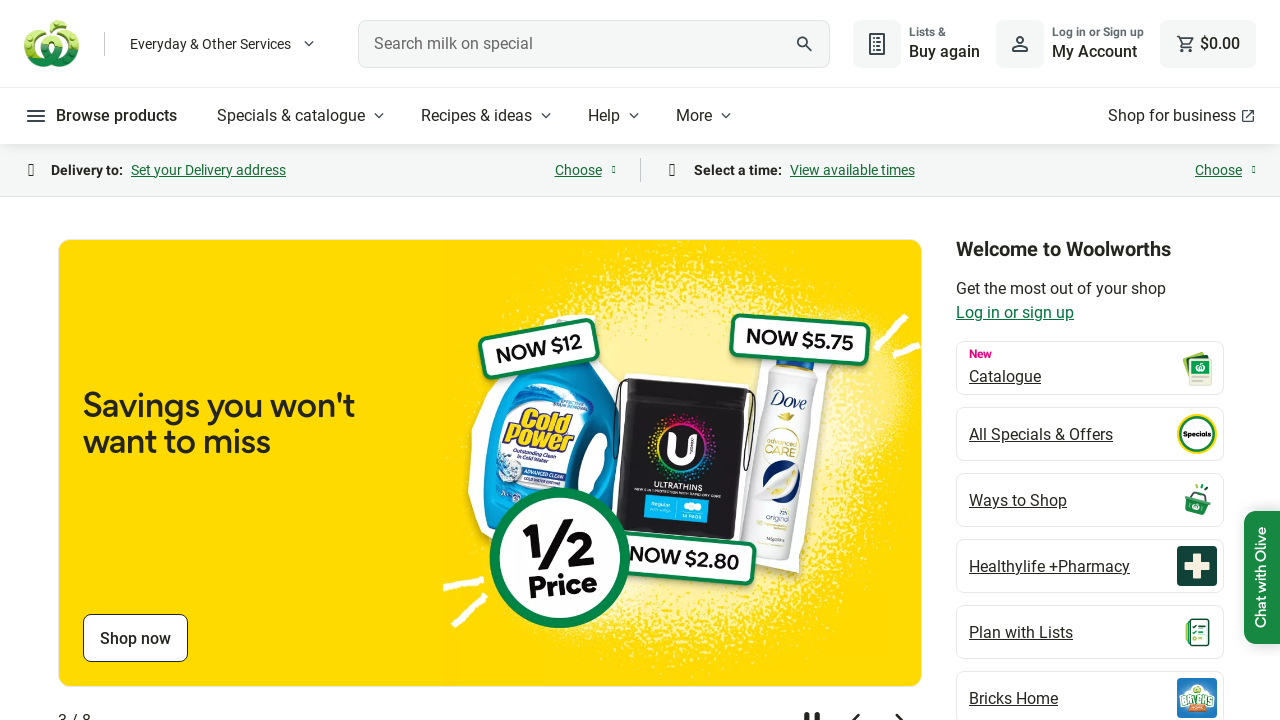

Clicked on Specials & catalogue menu button at (303, 116) on internal:role=button[name="Specials & catalogue"i]
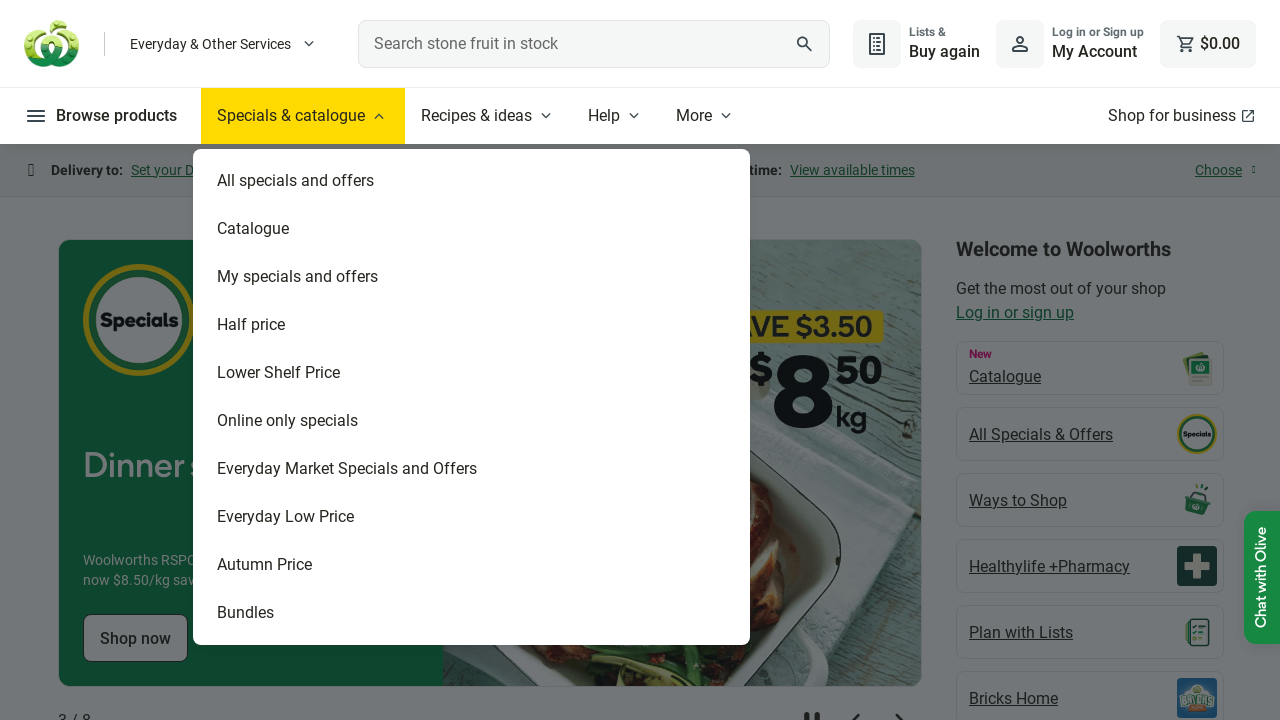

Clicked on Catalogue option at (348, 229) on internal:text="Catalogue"s >> nth=1
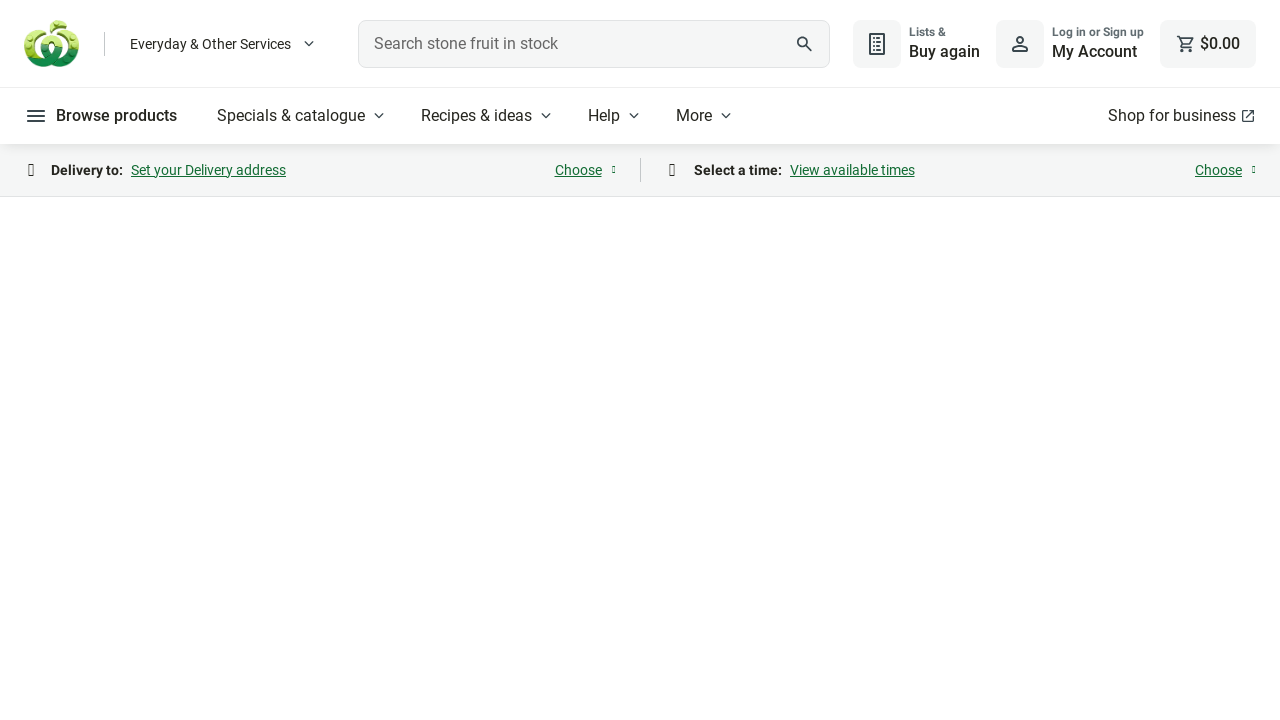

Entered postcode 2640 on internal:attr=[placeholder="Enter postcode or suburb"i]
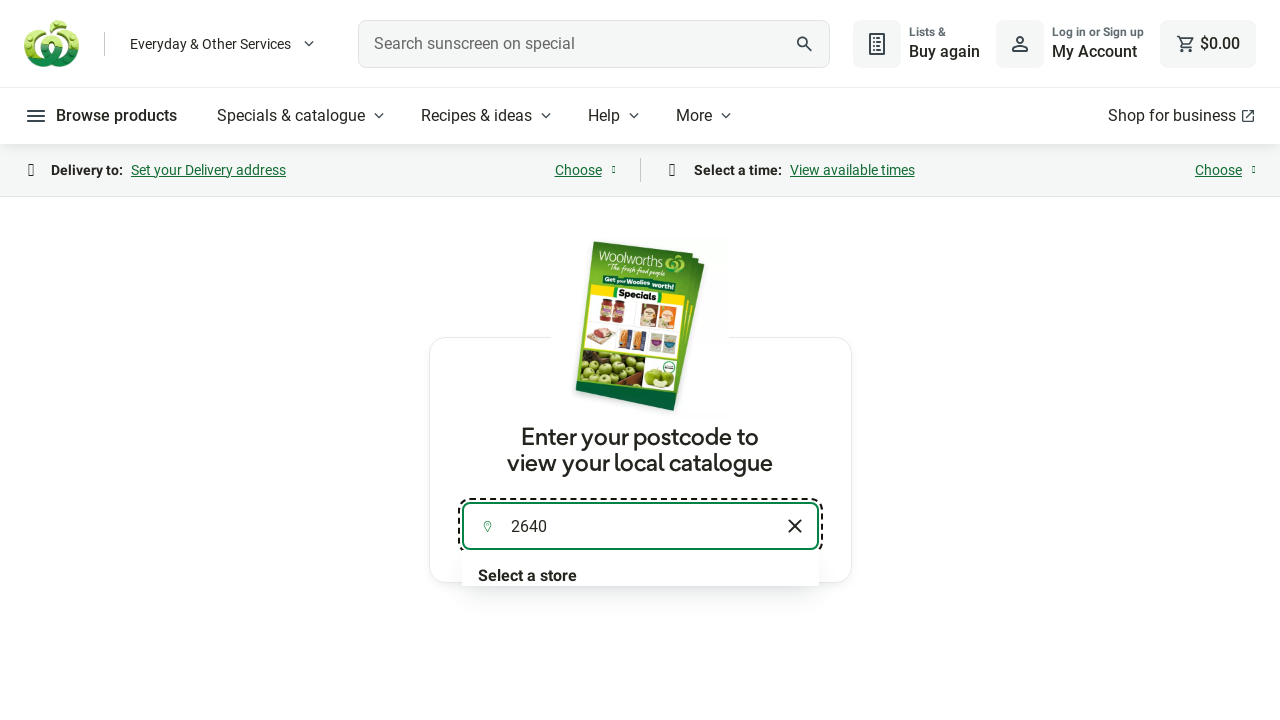

Clicked on store listbox to select a store at (640, 549) on internal:role=listbox[name="Find a store"i] >> nth=0
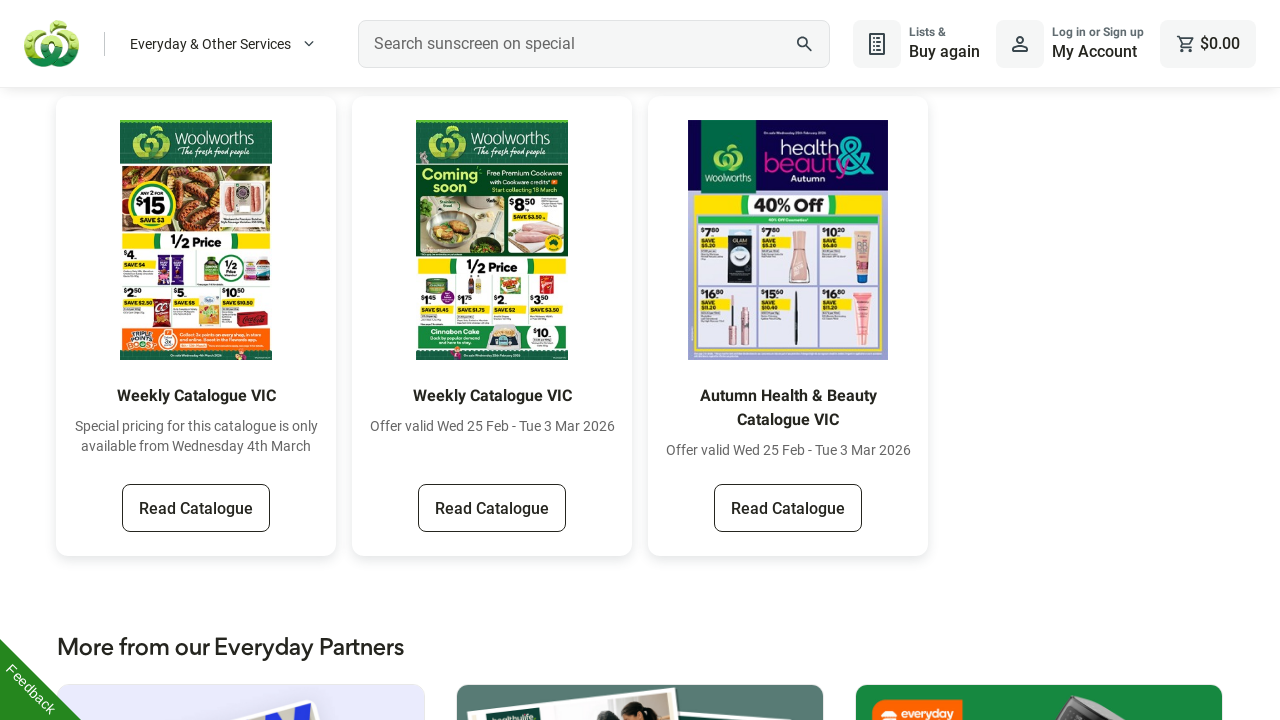

Weekly Catalogue VIC link is visible
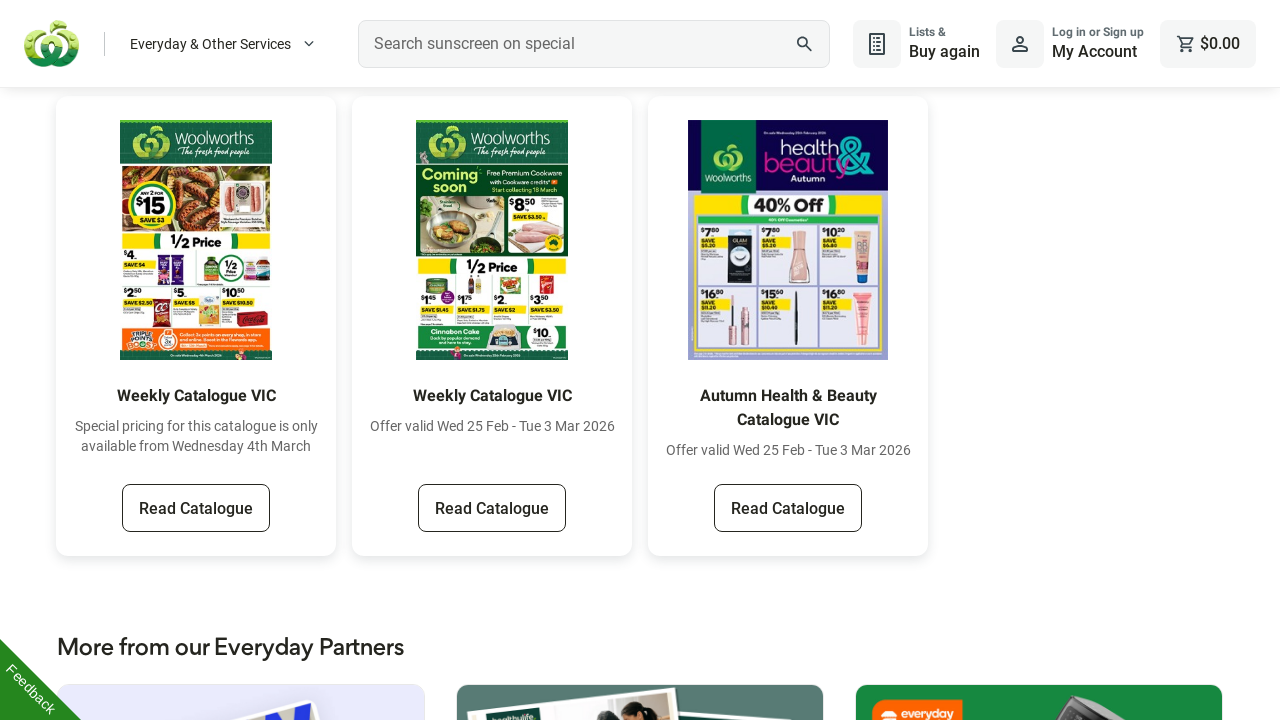

Clicked on Weekly Catalogue VIC link at (196, 508) on internal:role=link[name="Weekly Catalogue VIC"i] >> nth=0
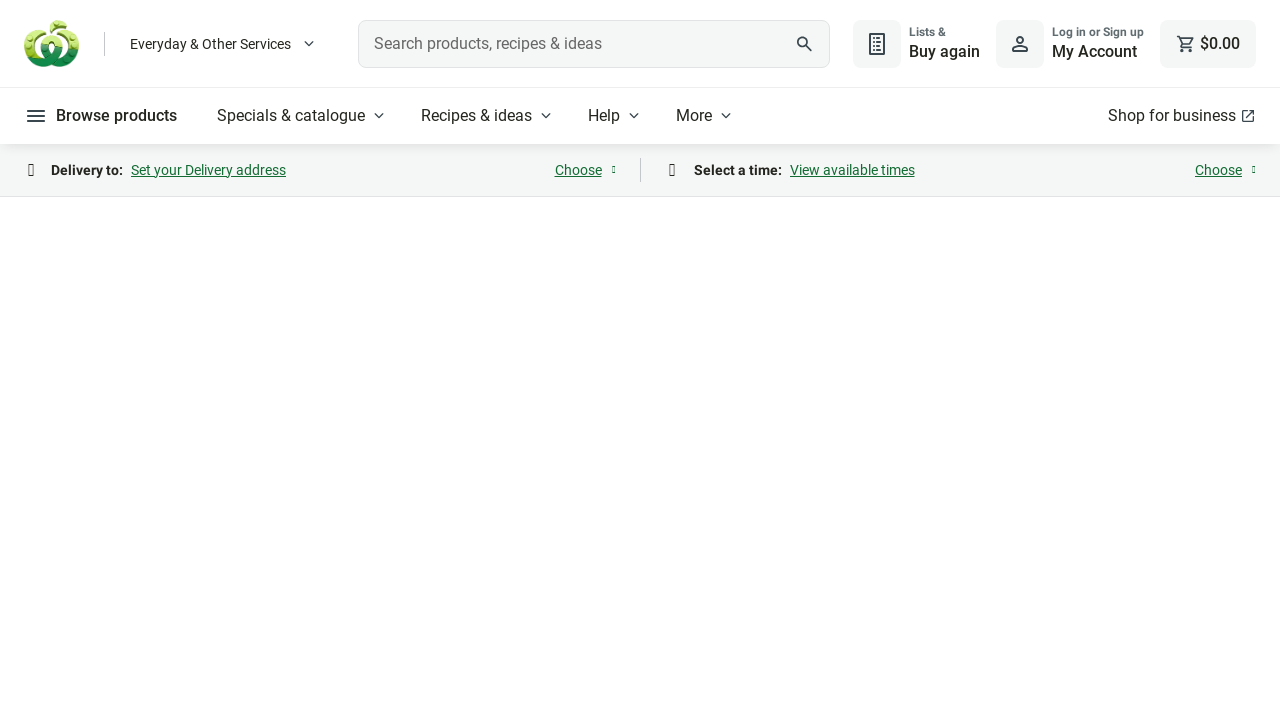

Page load state reached
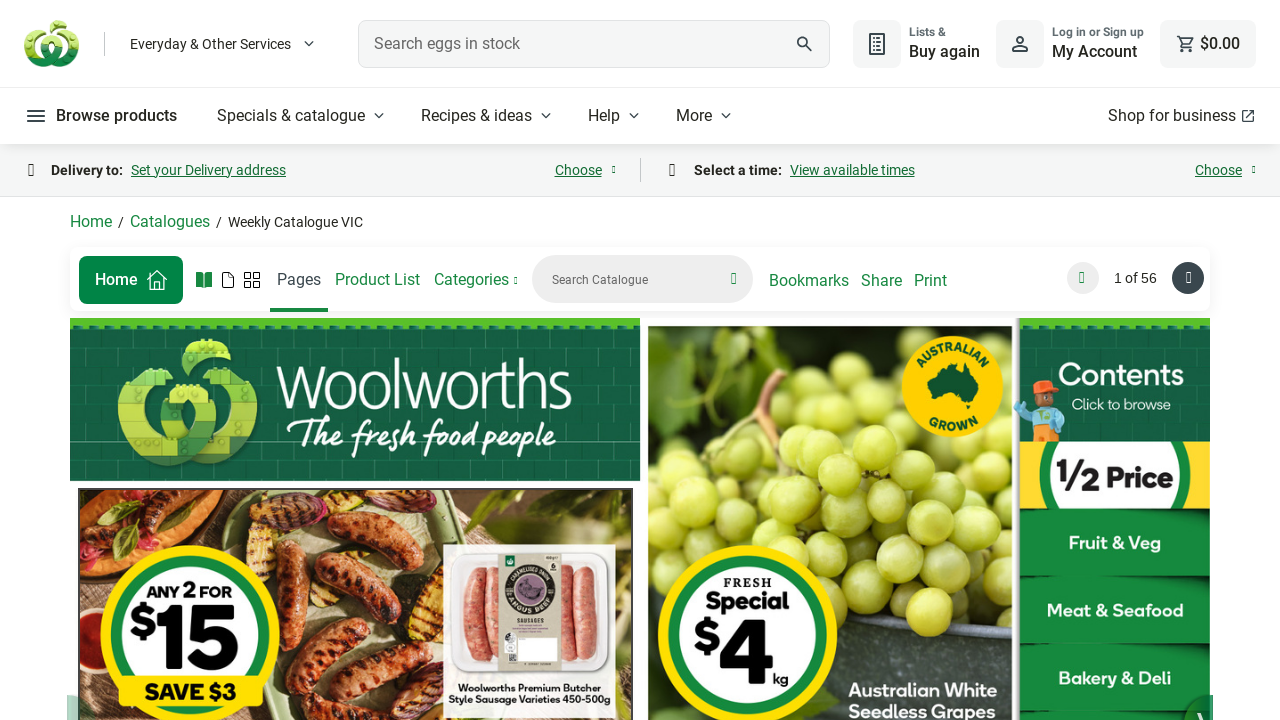

Catalogue slides loaded and are visible
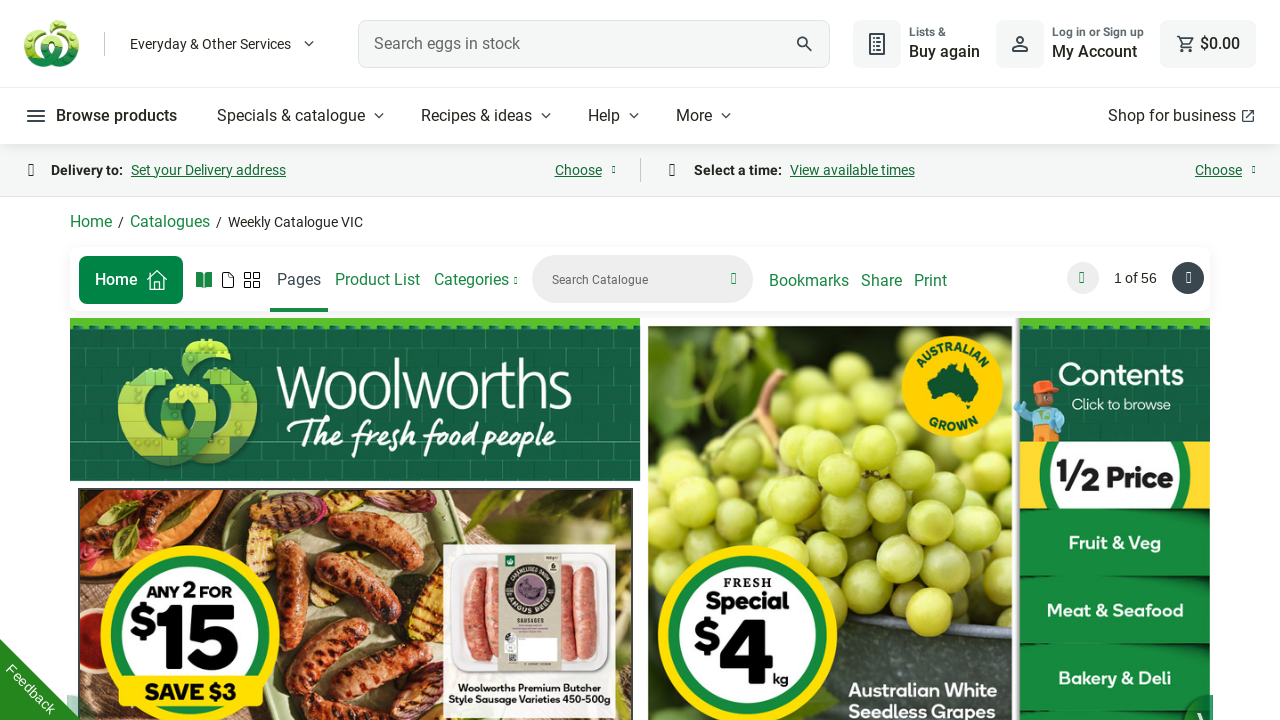

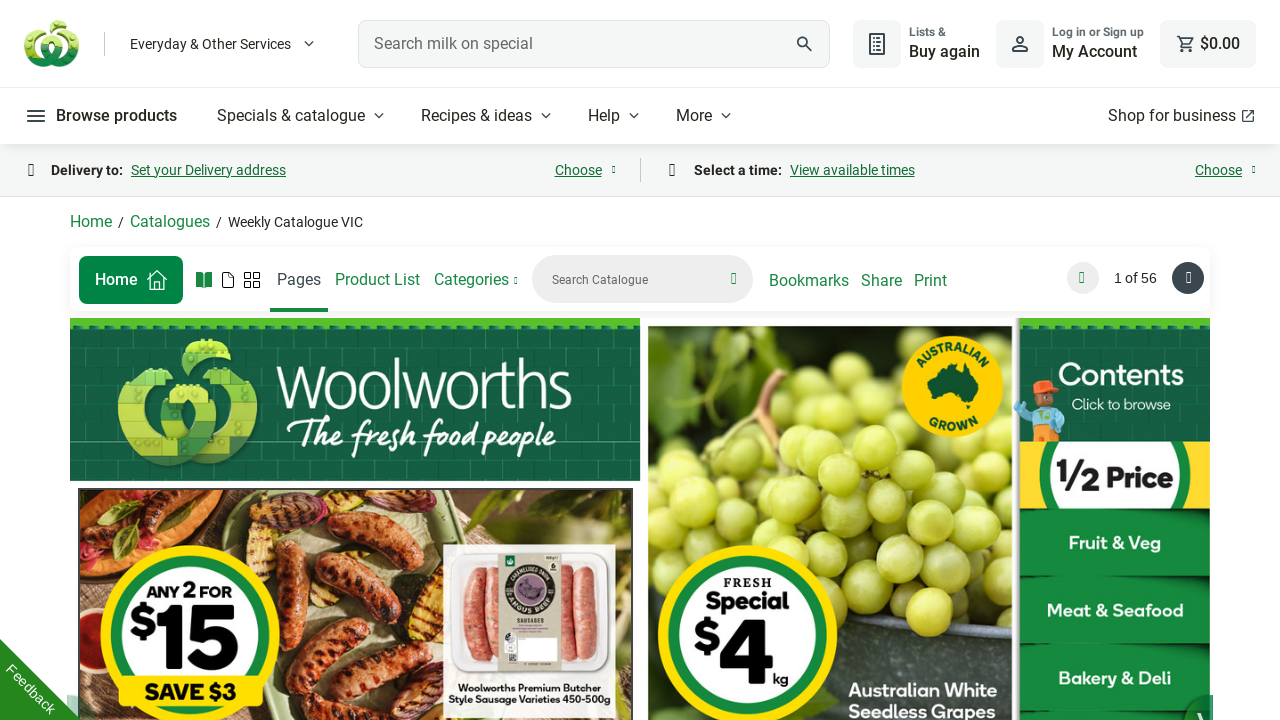